Tests the Valorant lineups website by clicking through different map options, waiting for lineup grids to load, and opening/closing lineup detail modals to verify the interactive functionality works correctly.

Starting URL: https://lineupsvalorant.com/

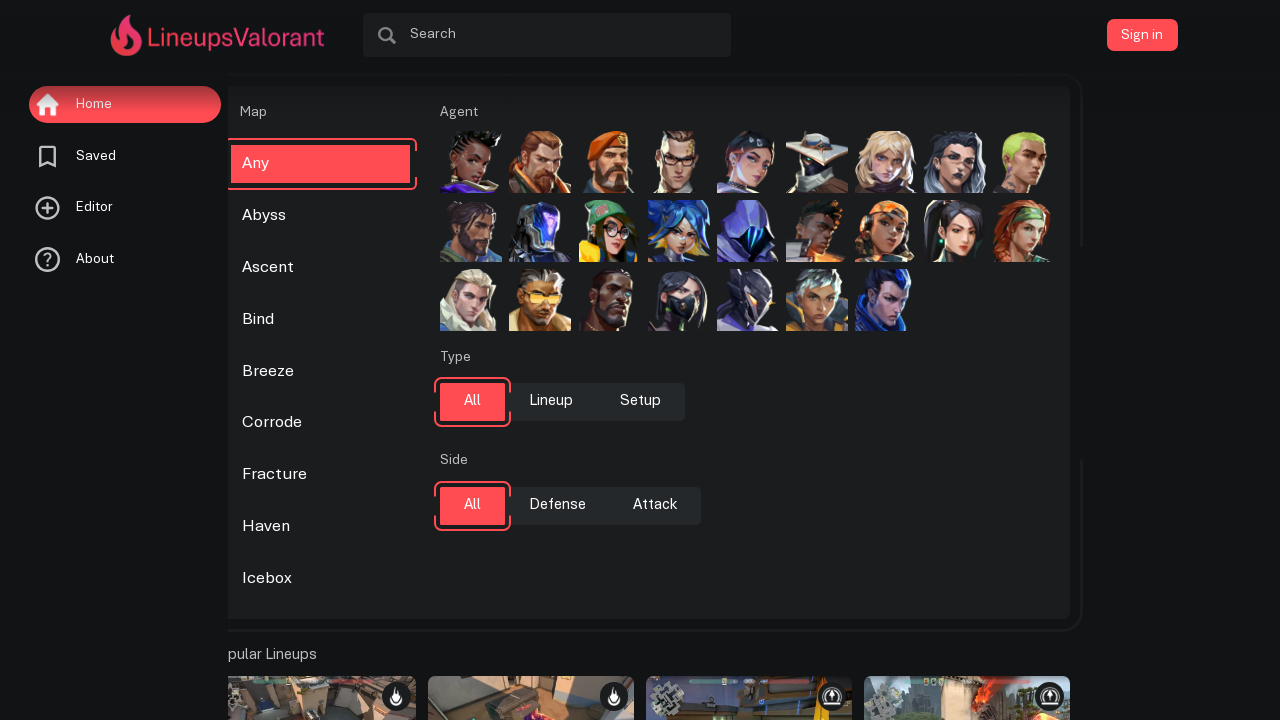

Waited for map selector options to load
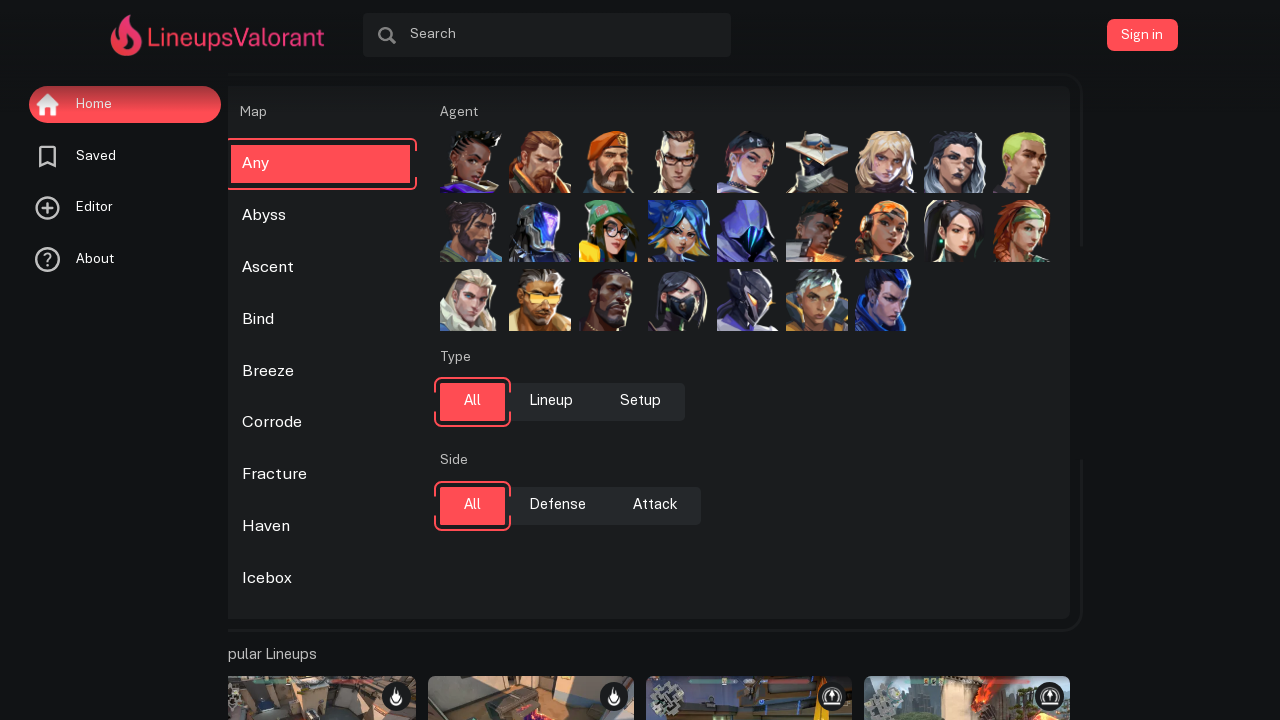

Retrieved all available map options
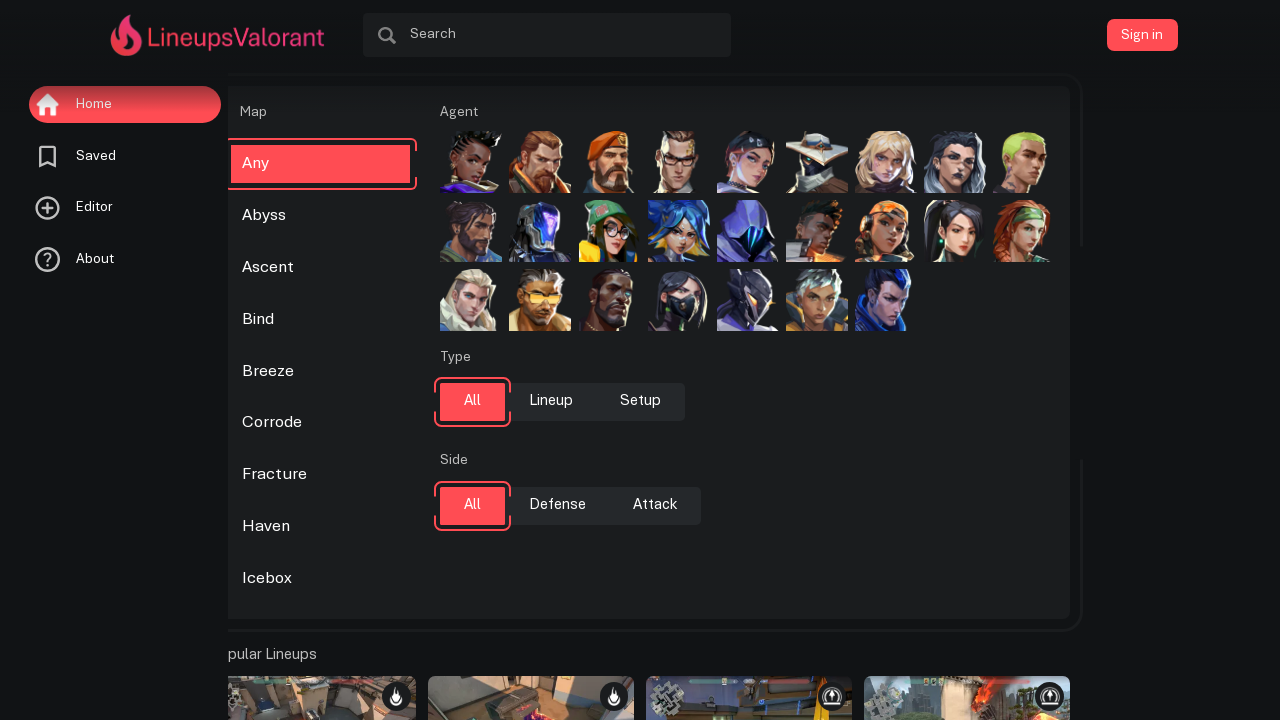

Selected second map option with data-value: Abyss
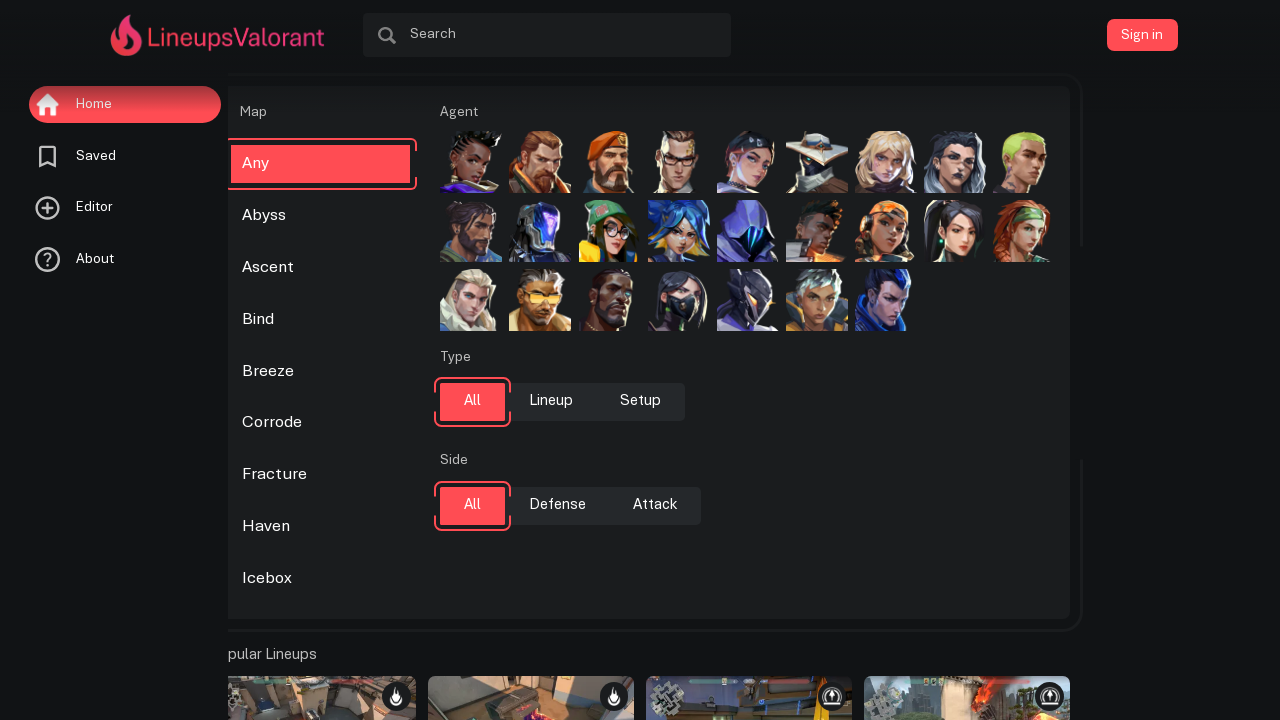

Scrolled second map option into view
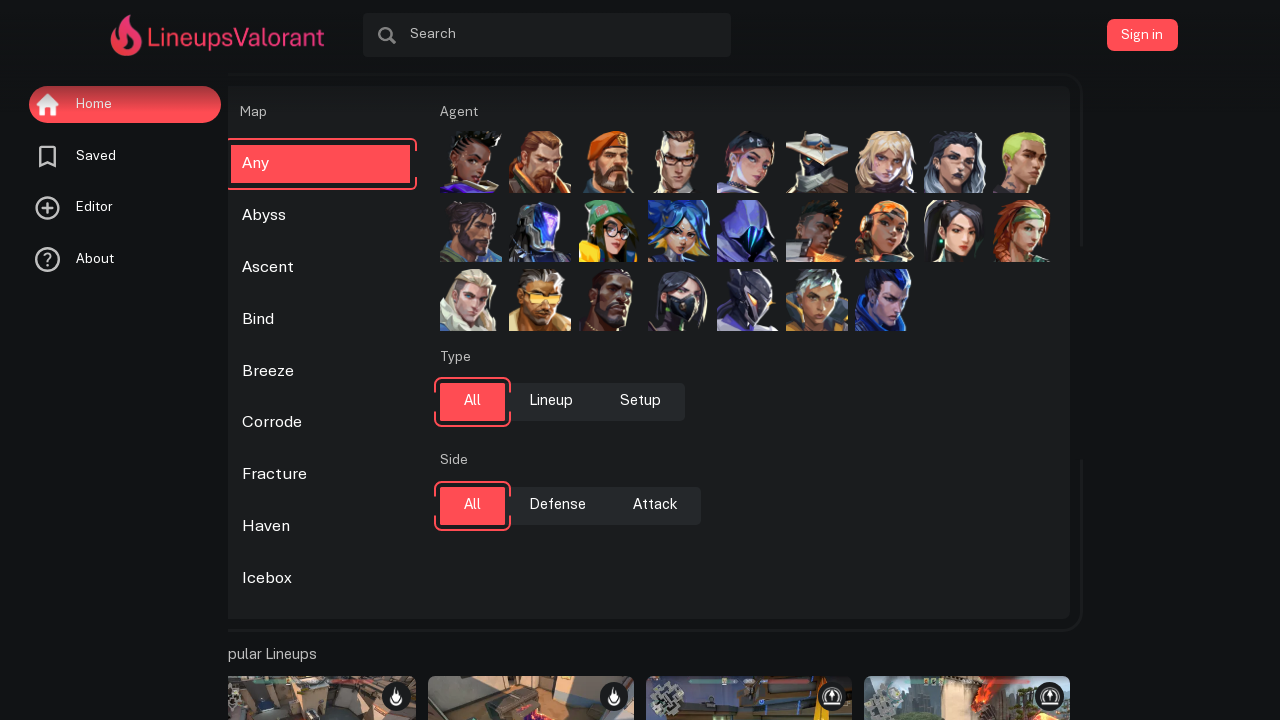

Clicked on second map option at (321, 216) on .map_selector_option >> nth=1
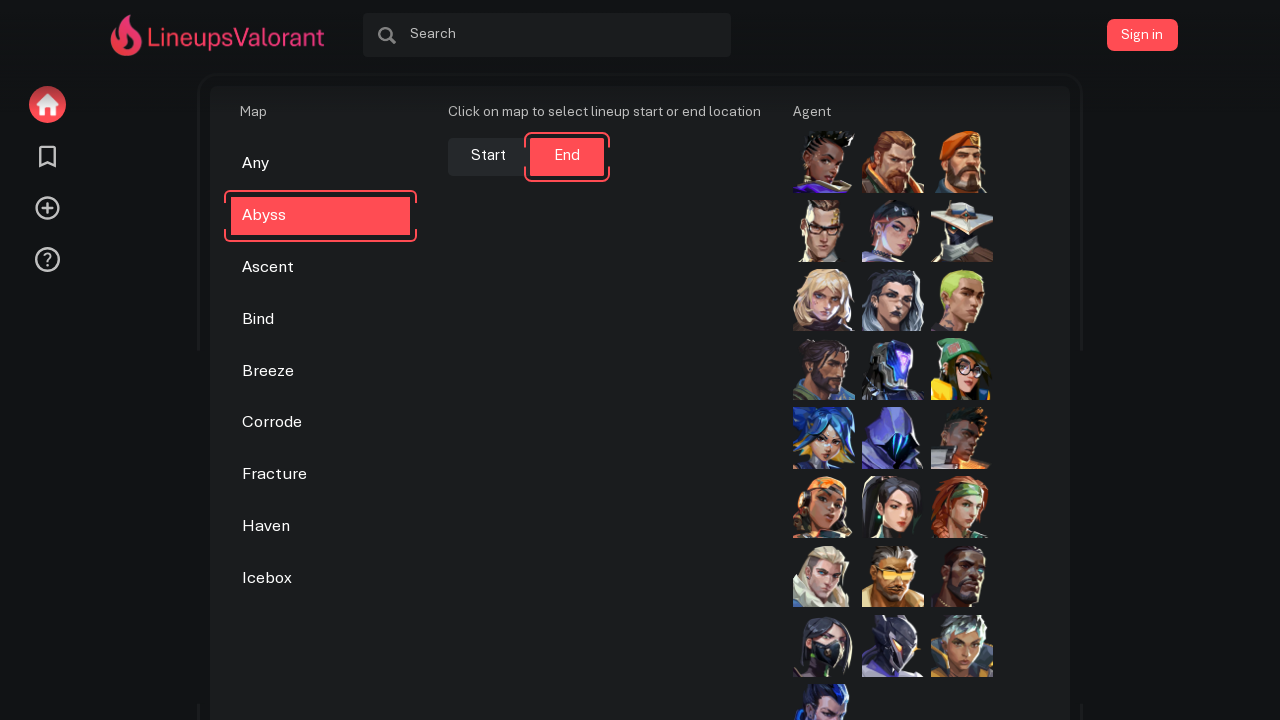

Lineup grid loaded with lineup boxes
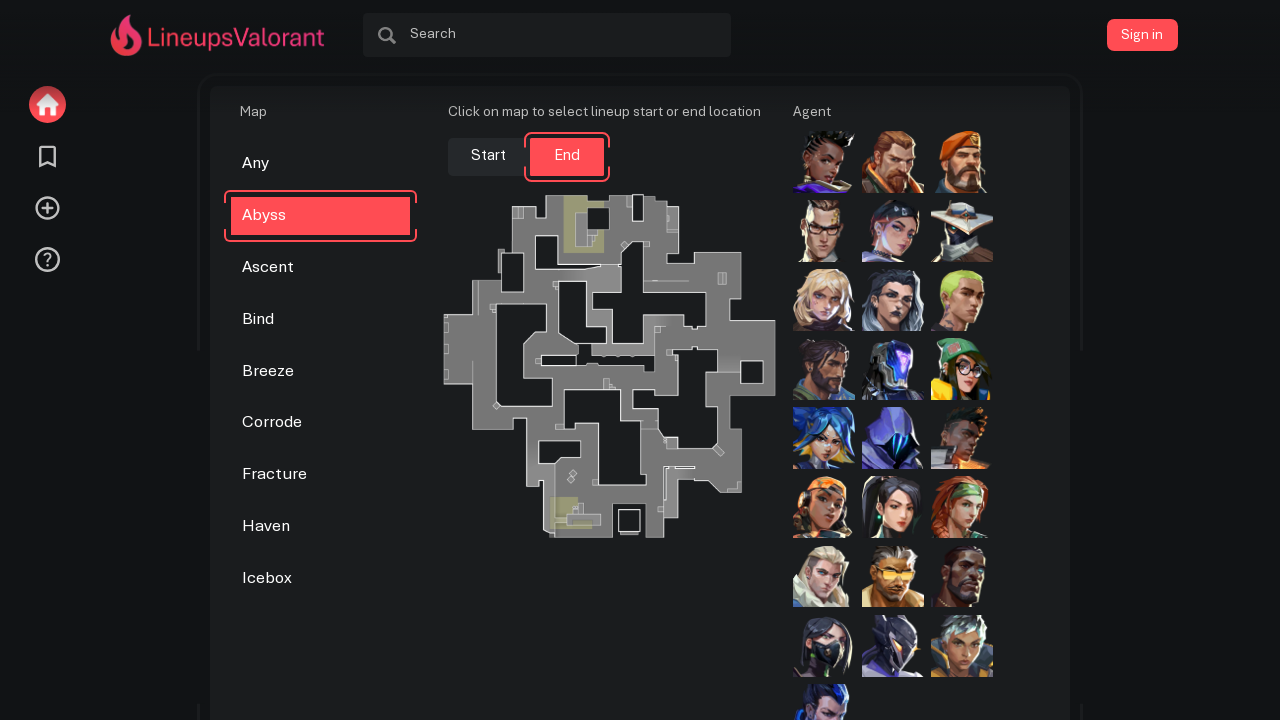

Scrolled down to load more lineup content
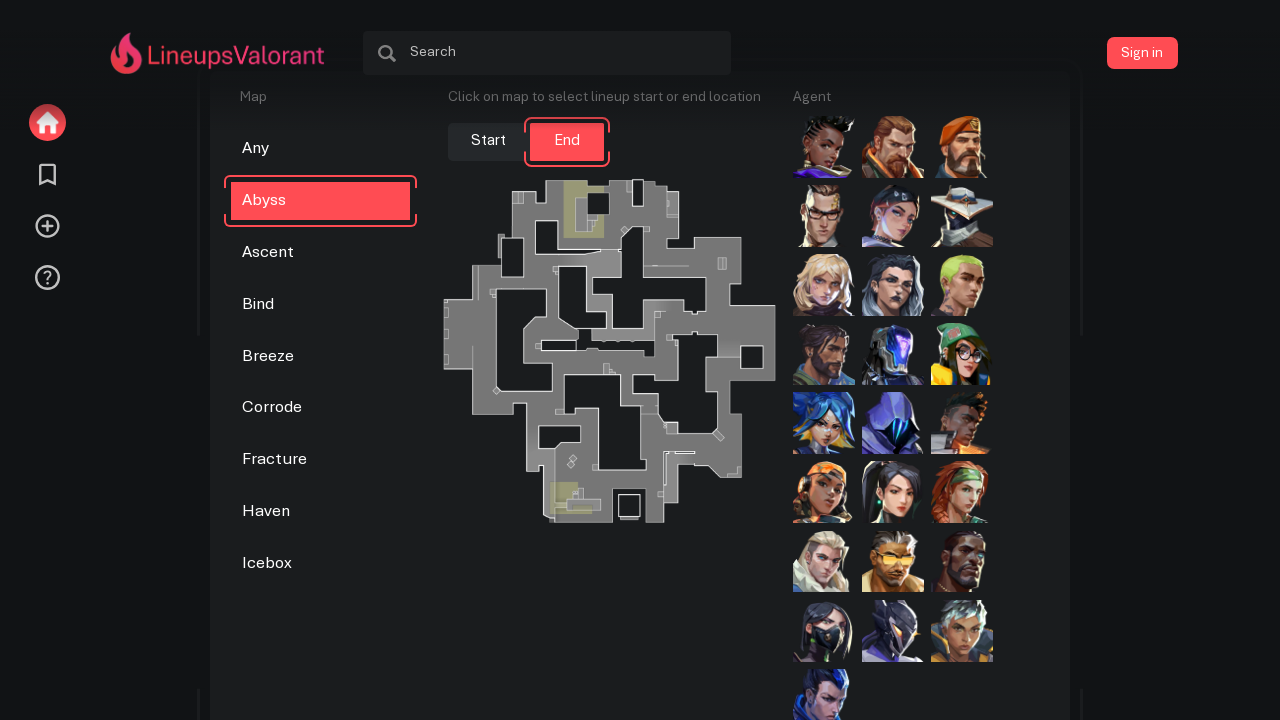

Waited for additional content to load after scrolling
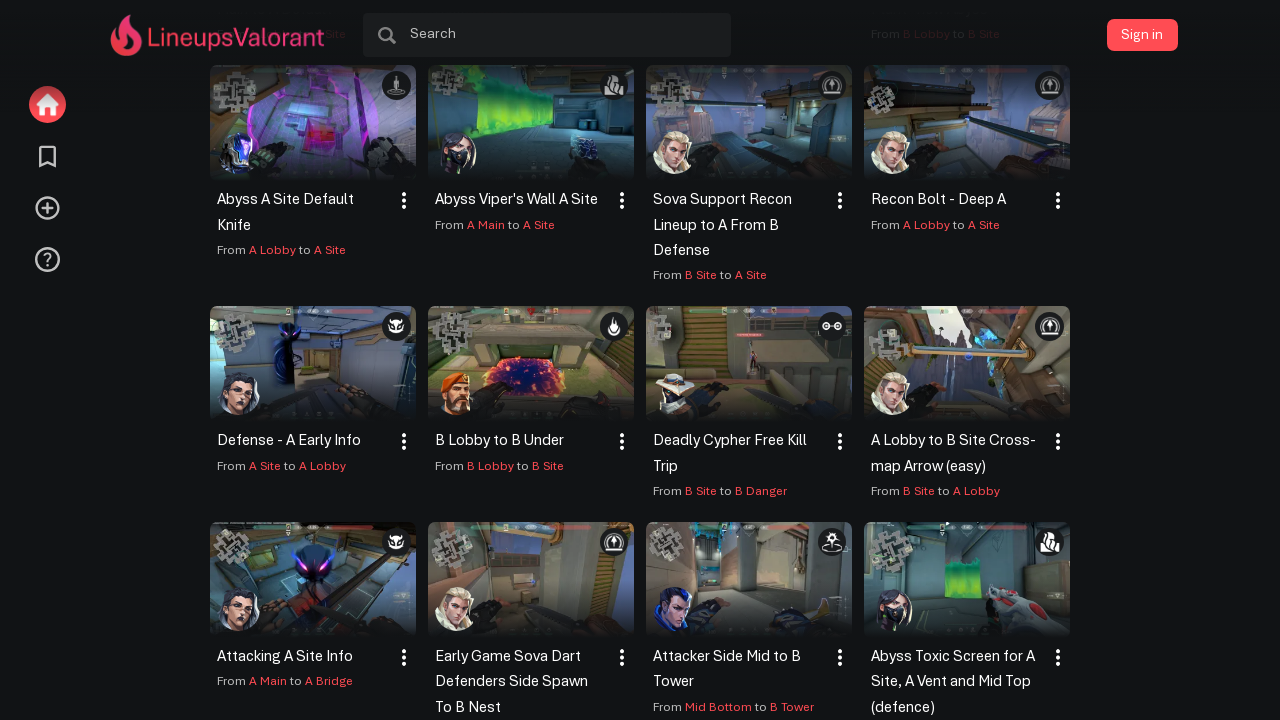

Located first lineup box in grid
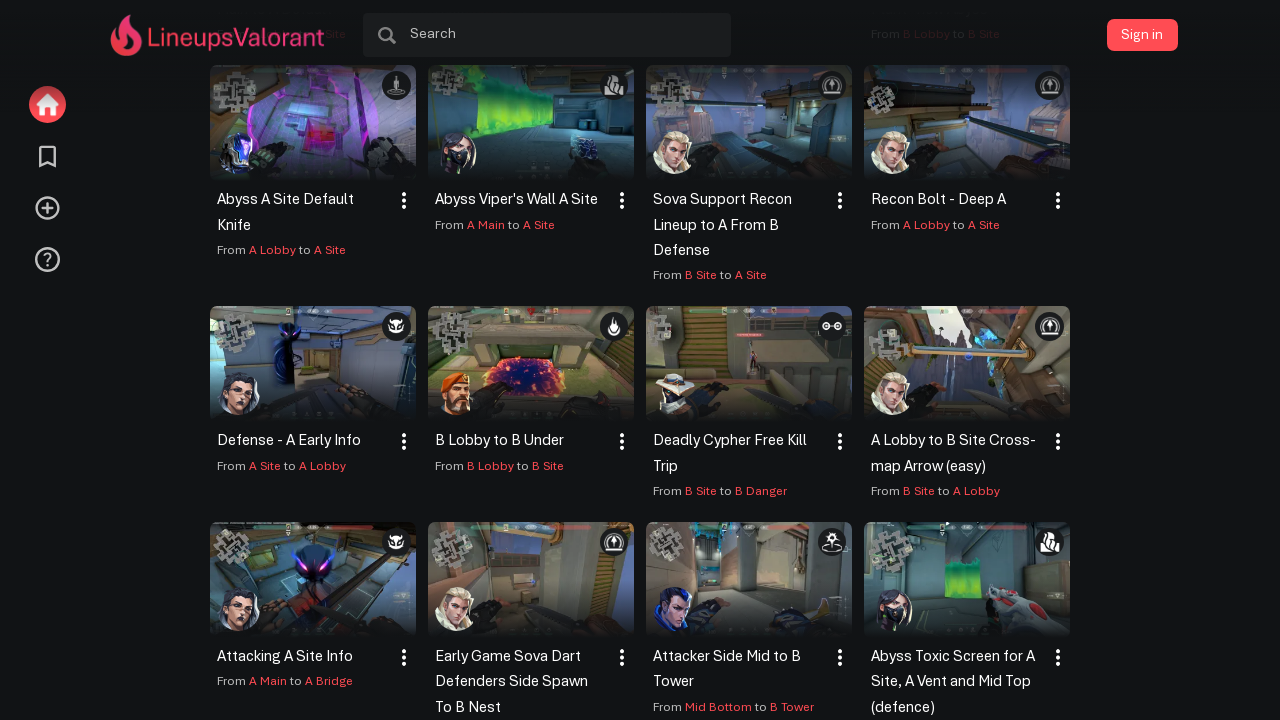

Scrolled first lineup box into view
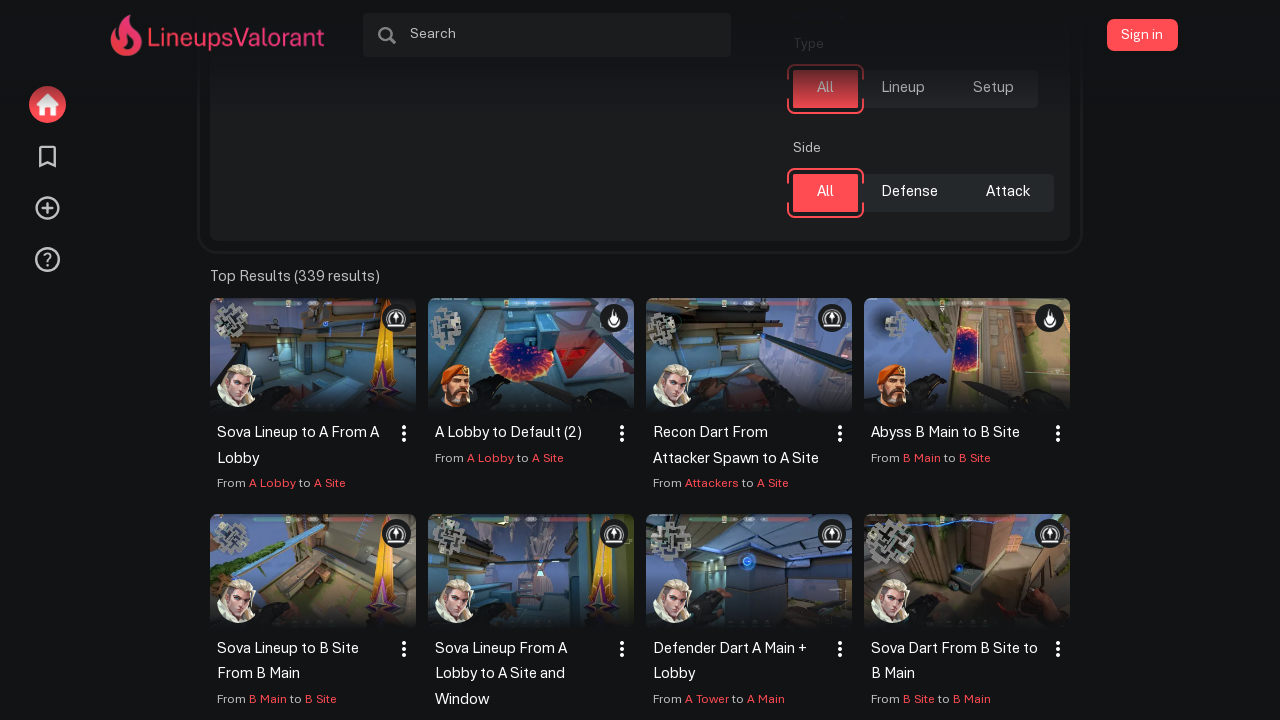

Clicked on first lineup box to open detail modal at (313, 400) on #lineups_grid .lineup-box >> nth=0
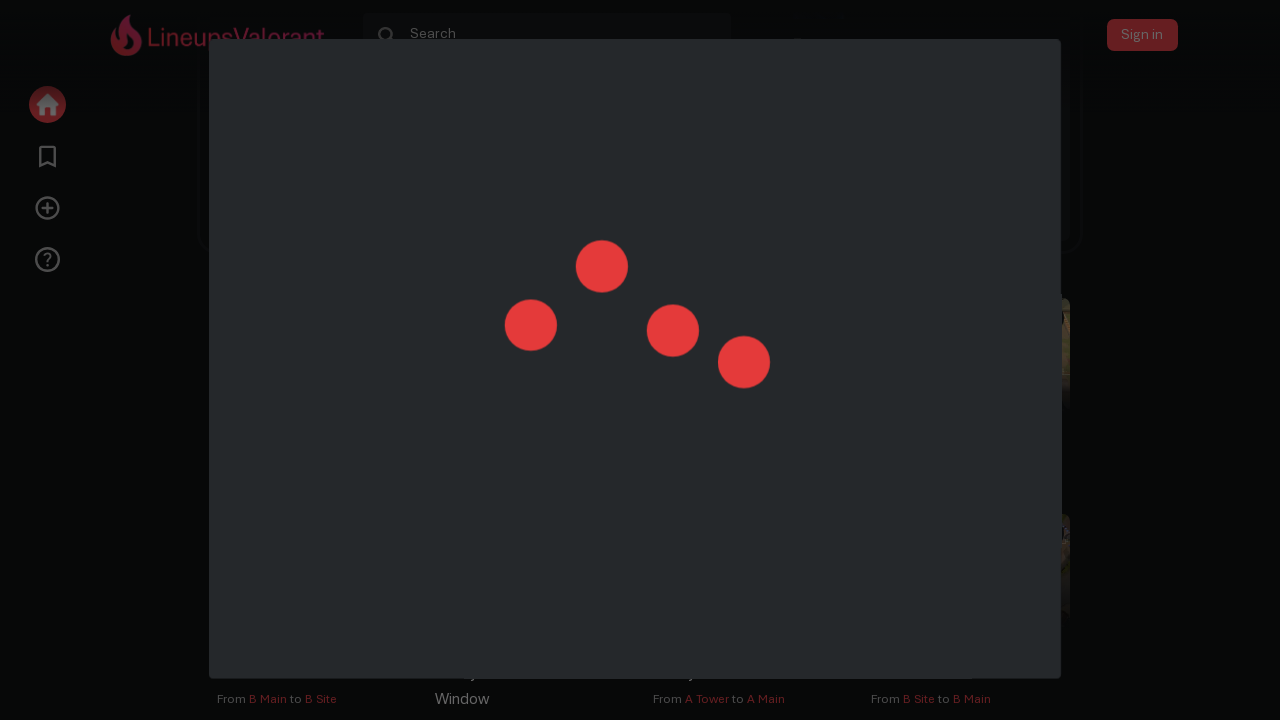

Lineup detail modal appeared
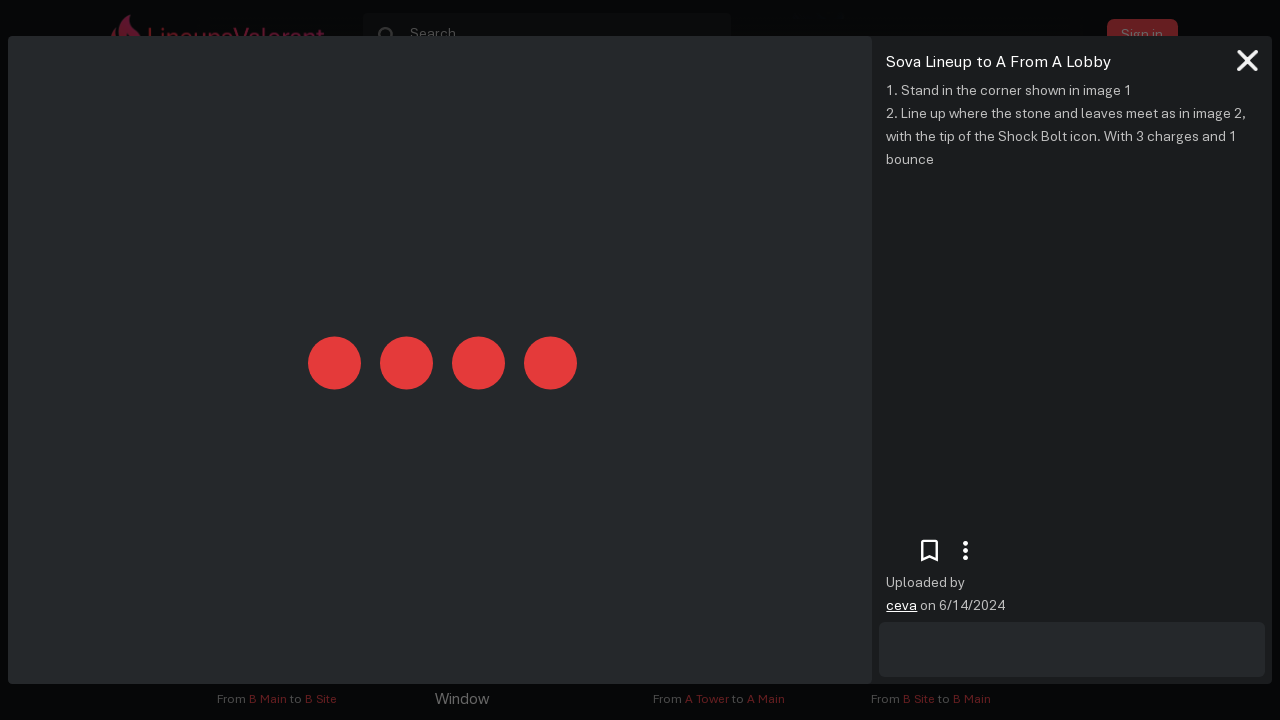

Waited for modal content to fully load
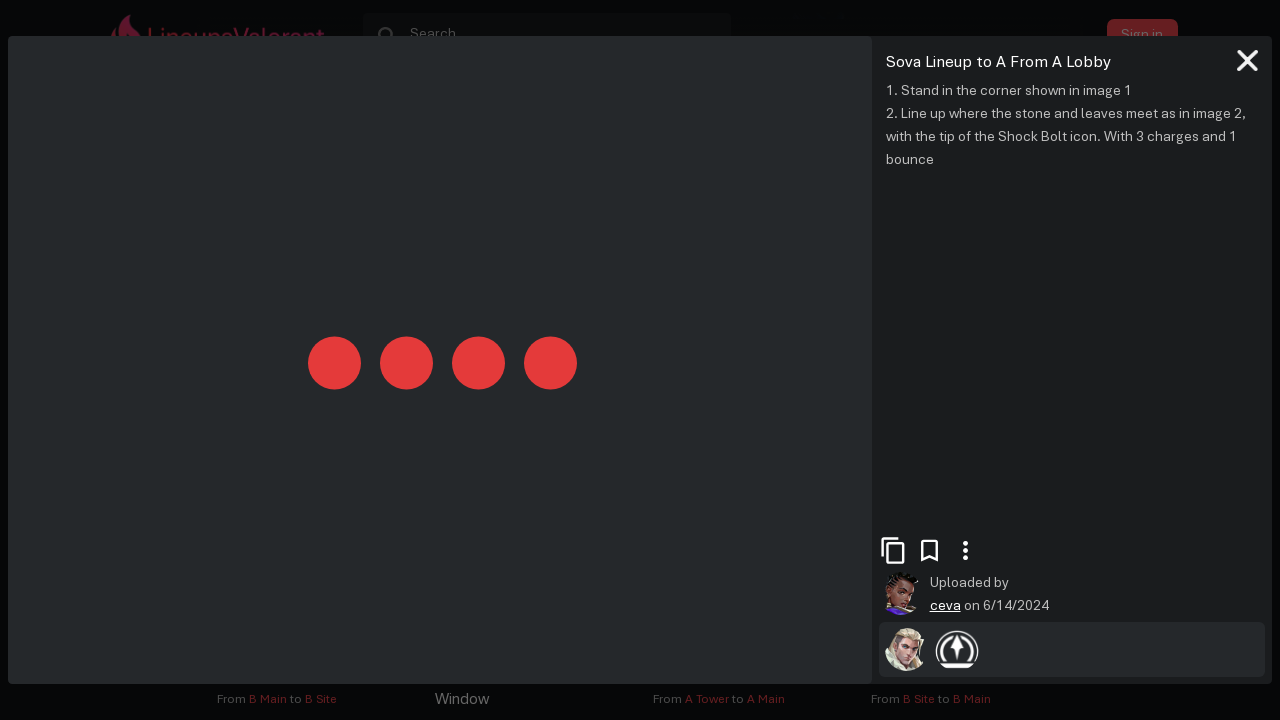

Modal title text element verified present
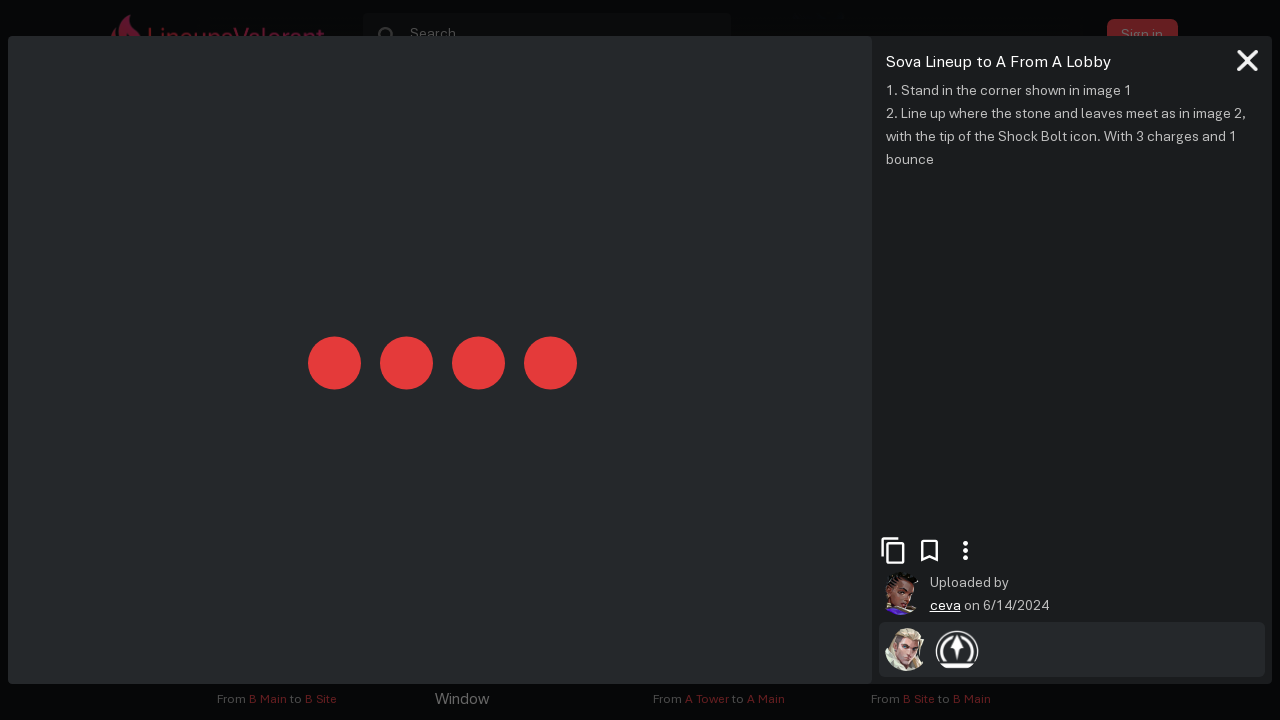

Clicked modal close button at (1248, 60) on #viewer_close
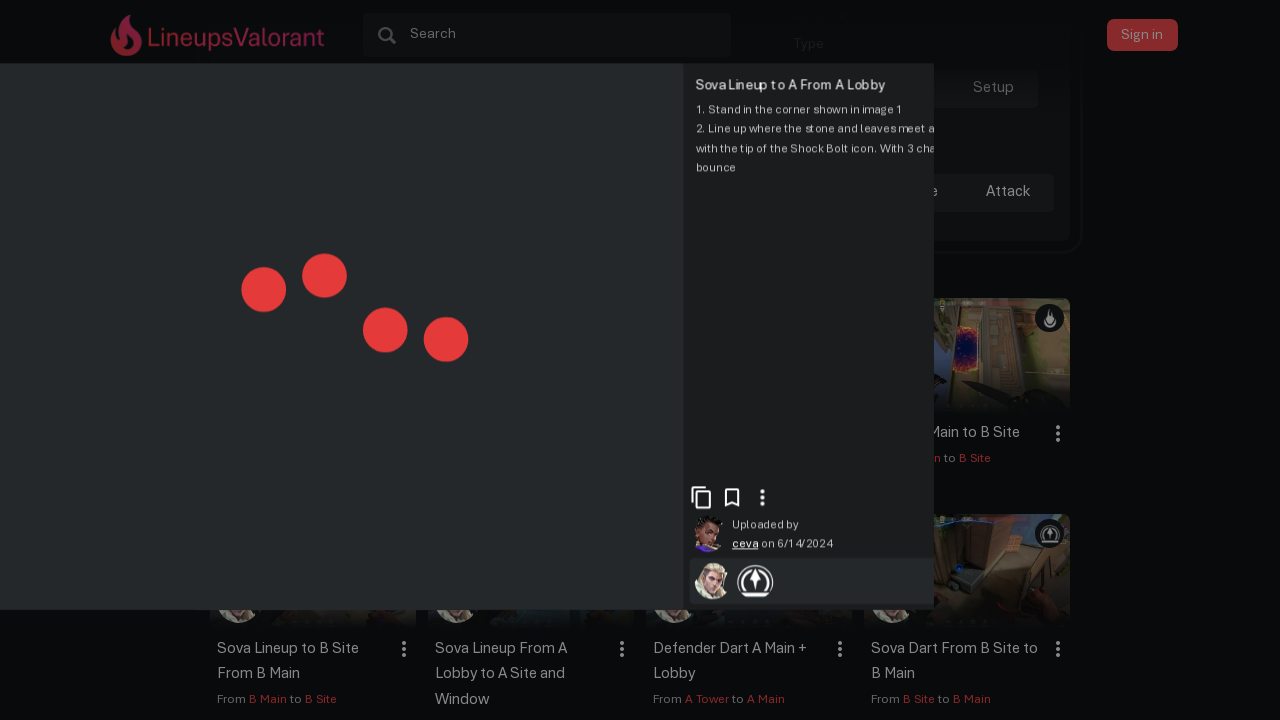

Modal closed and hidden from view
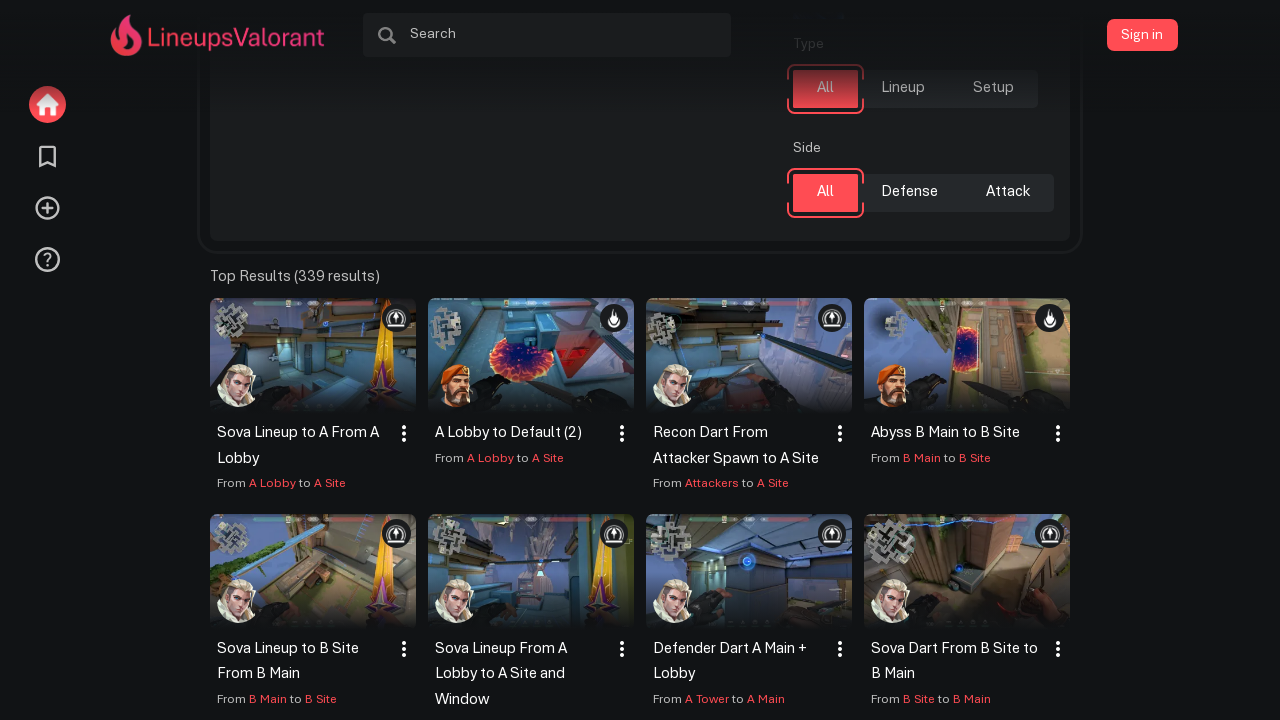

Located third map option
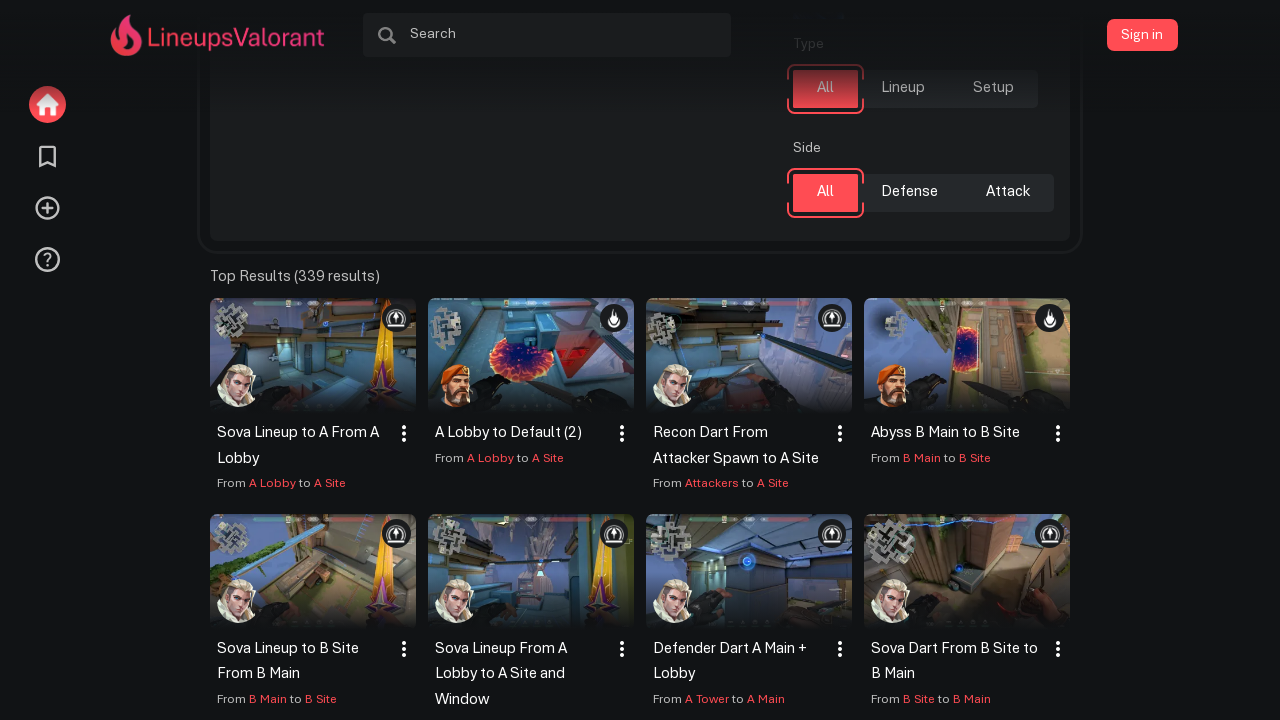

Scrolled third map option into view
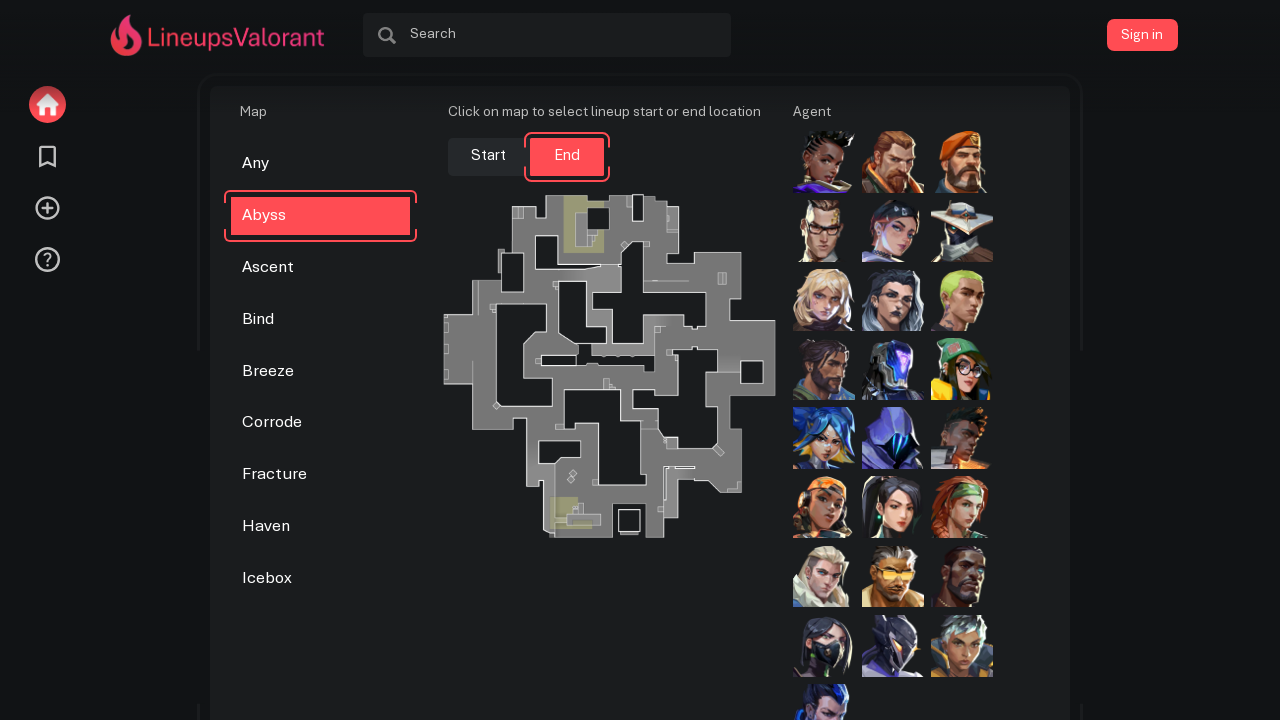

Clicked on third map option at (321, 268) on .map_selector_option >> nth=2
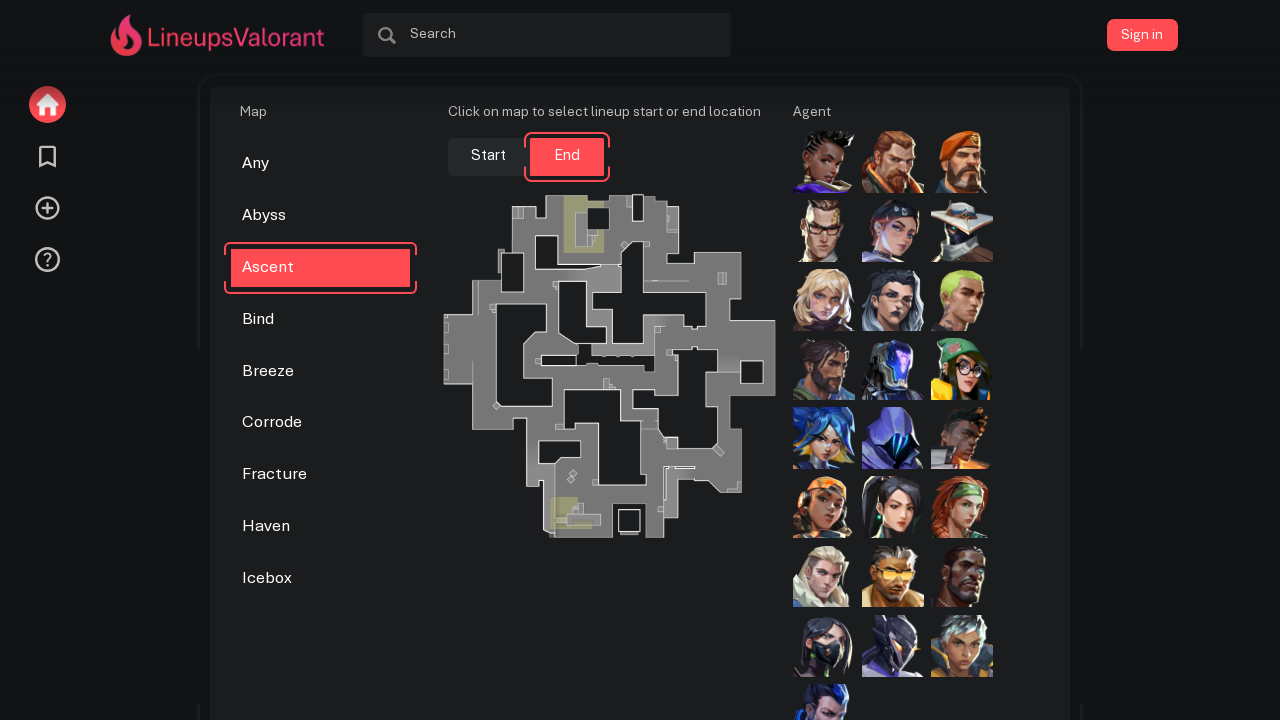

Waited for page content to update after selecting third map
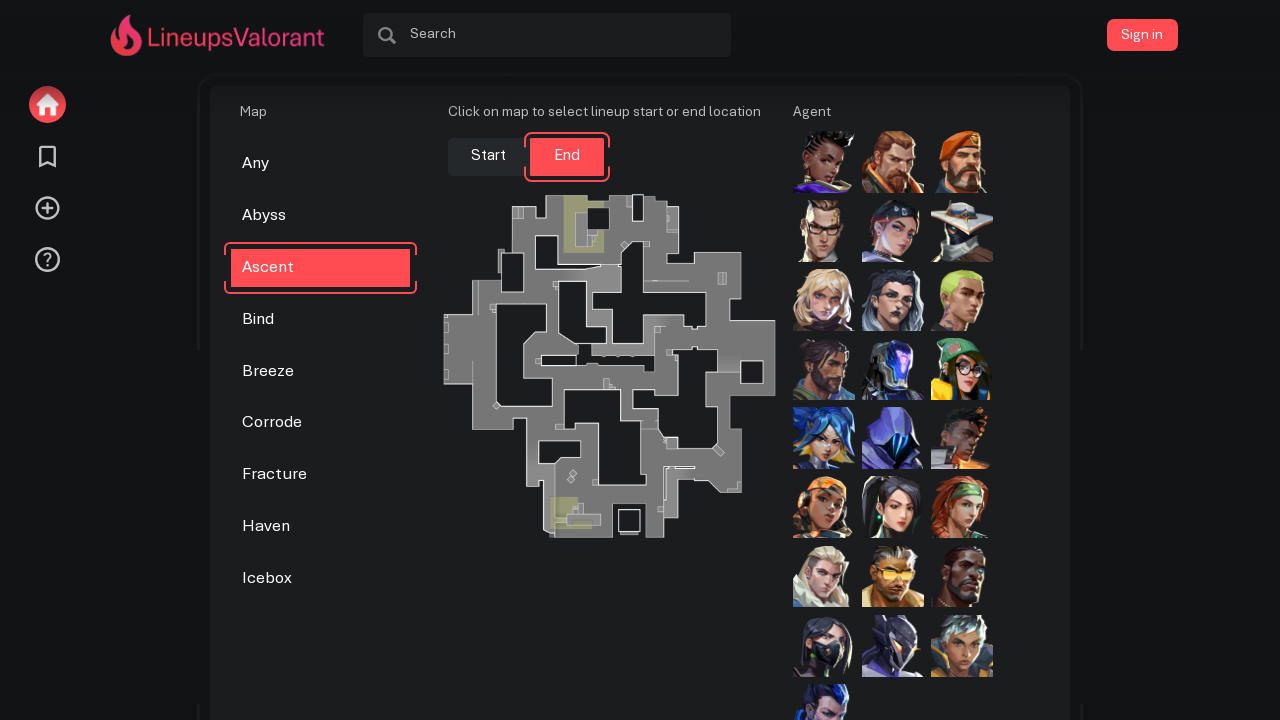

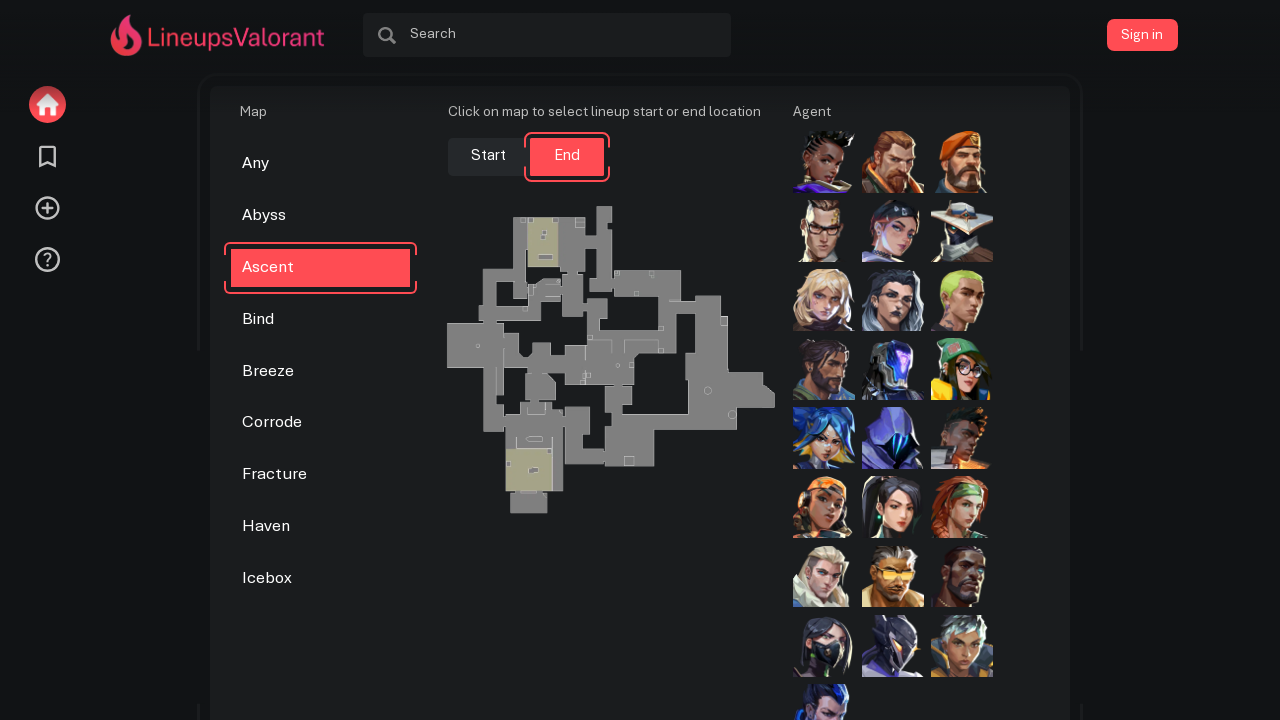